Tests dynamic loading with a 6-second wait timeout, verifying text that appears after clicking start button

Starting URL: https://automationfc.github.io/dynamic-loading/

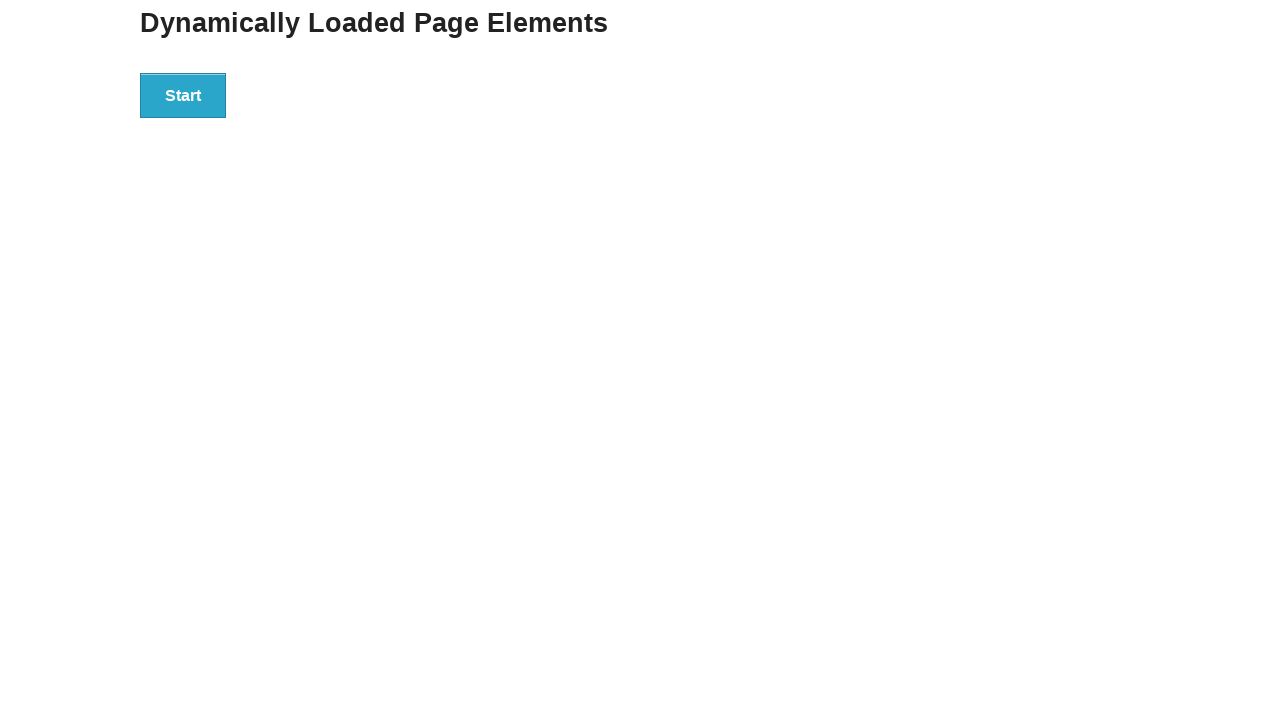

Clicked start button to trigger dynamic loading at (183, 95) on div#start>button
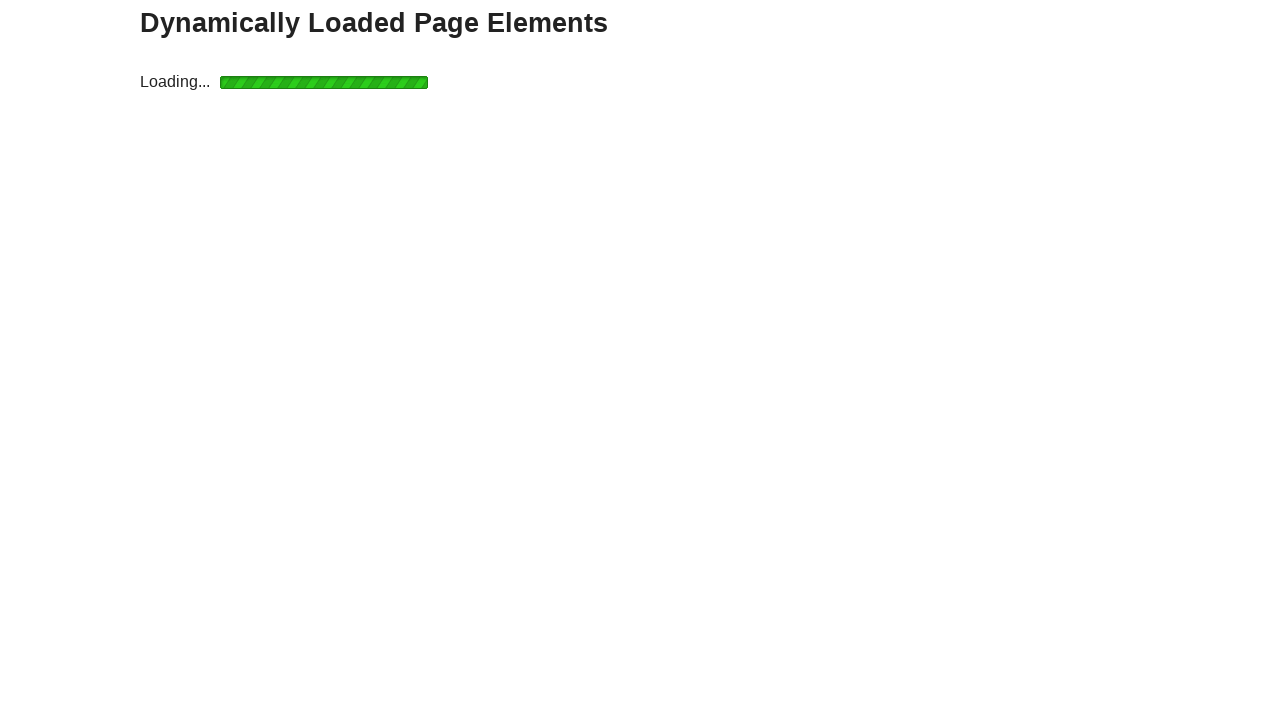

Located the finish text element
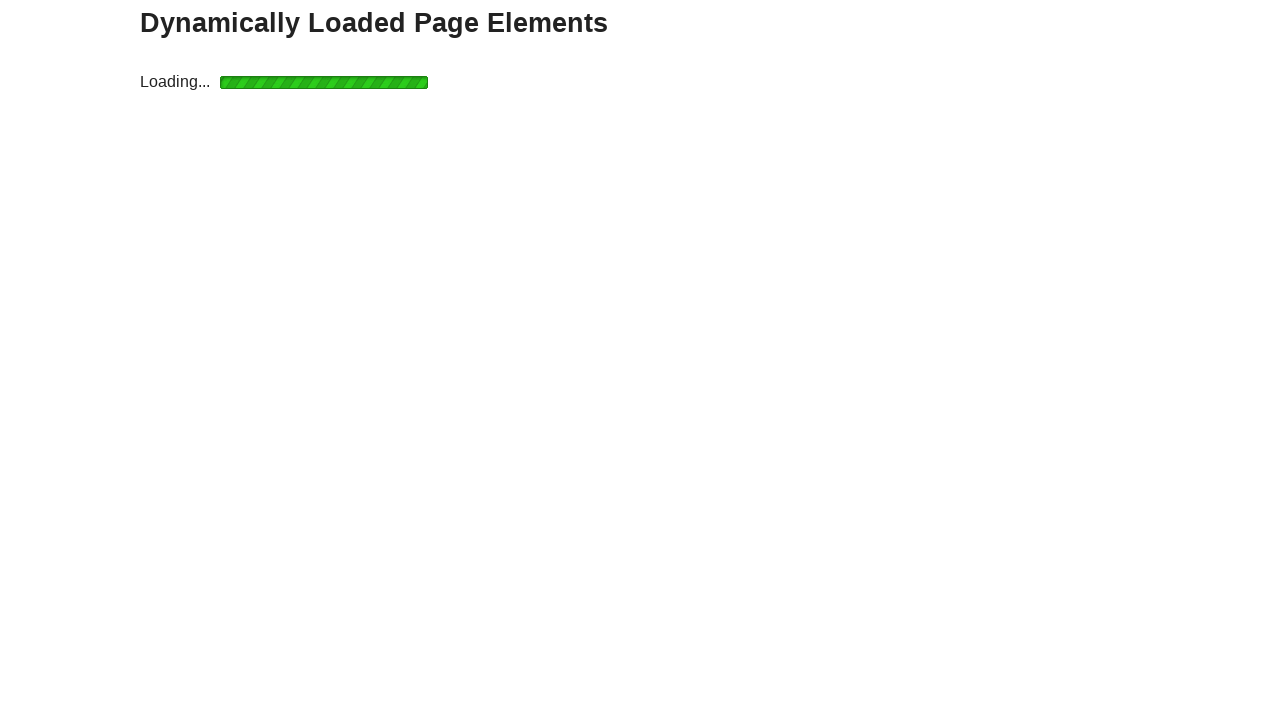

Waited up to 6 seconds for the finish text element to appear
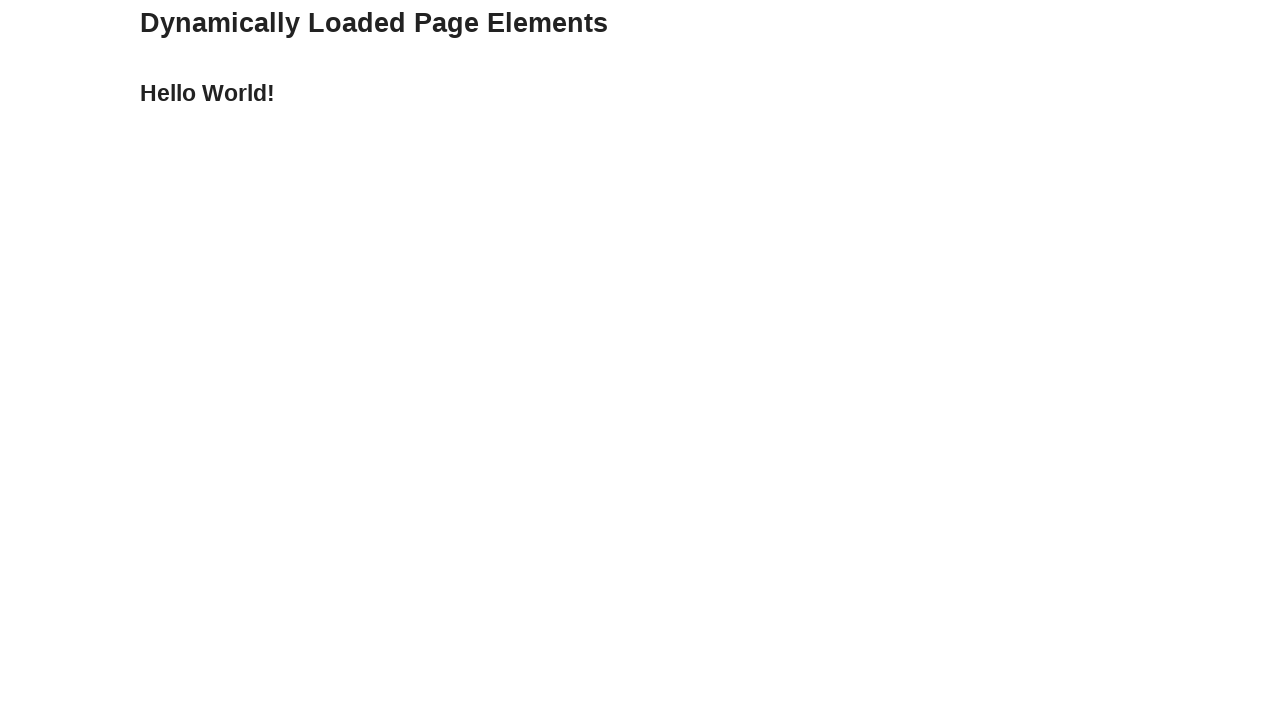

Verified that the text content equals 'Hello World!'
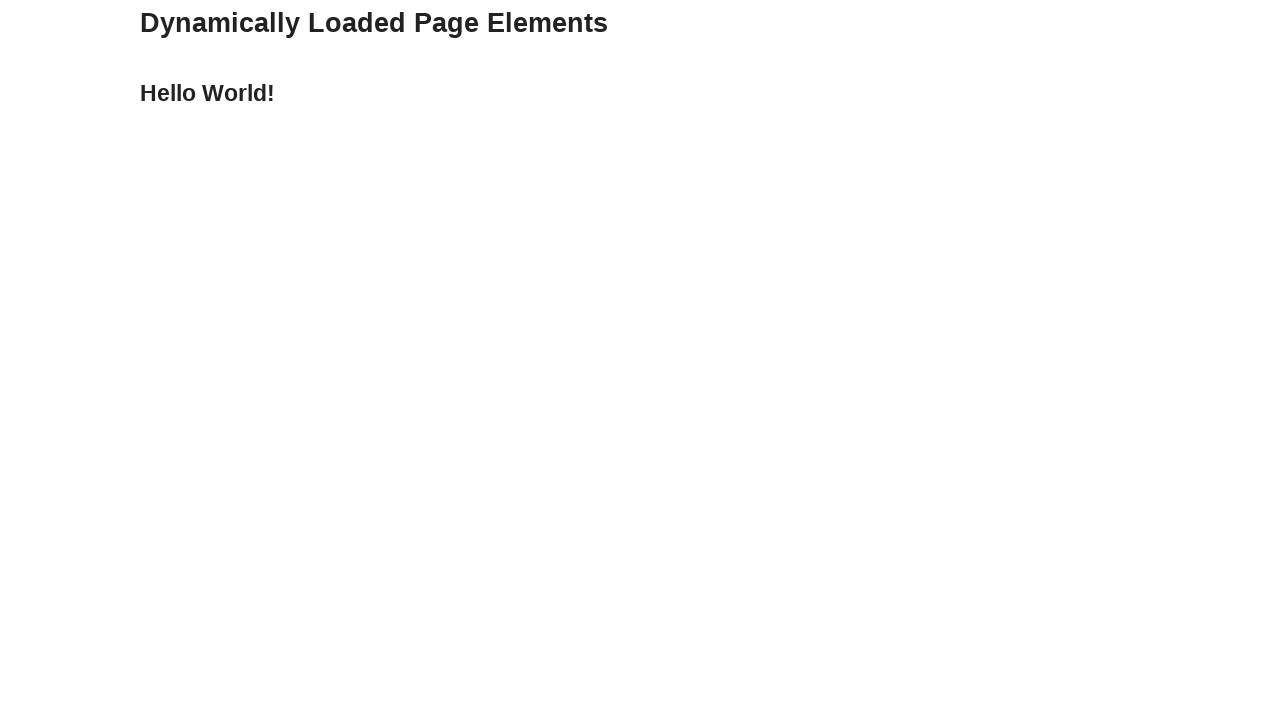

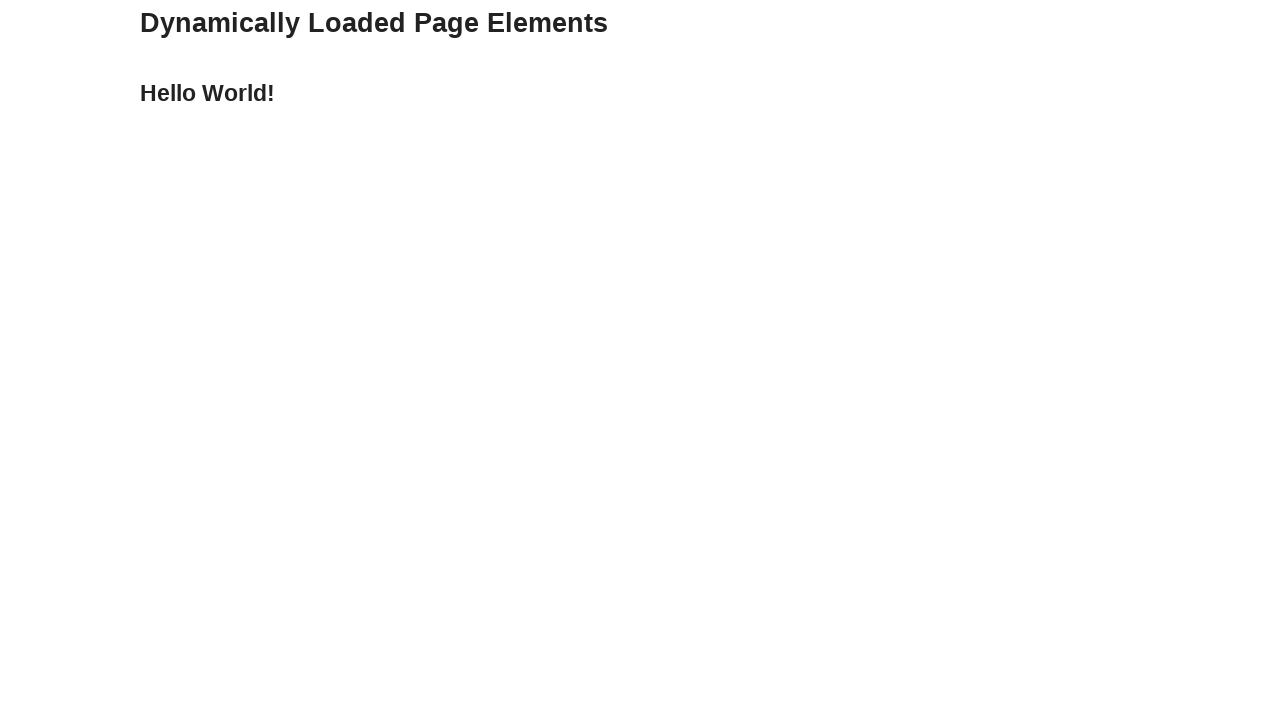